Tests the passenger selection dropdown functionality by opening the dropdown, incrementing adult passengers to 5 and child passengers to 3, then closing the dropdown.

Starting URL: https://rahulshettyacademy.com/dropdownsPractise/

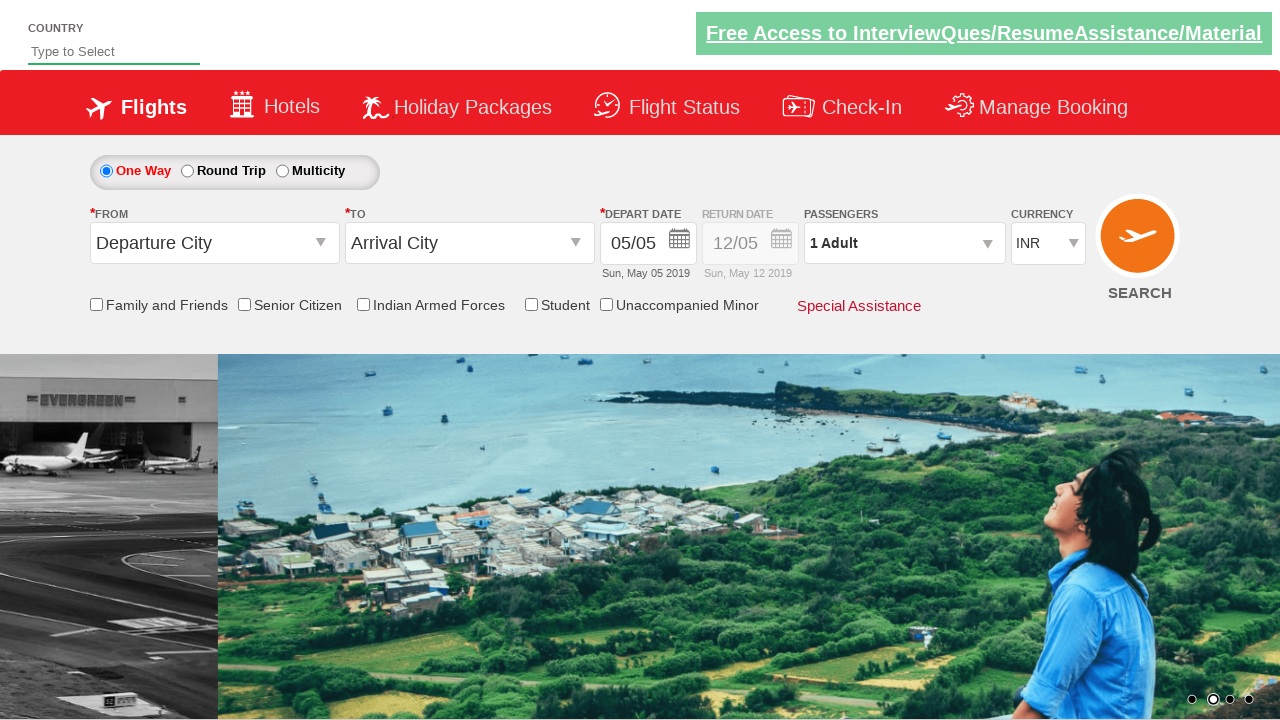

Opened passenger selection dropdown at (904, 243) on #divpaxinfo
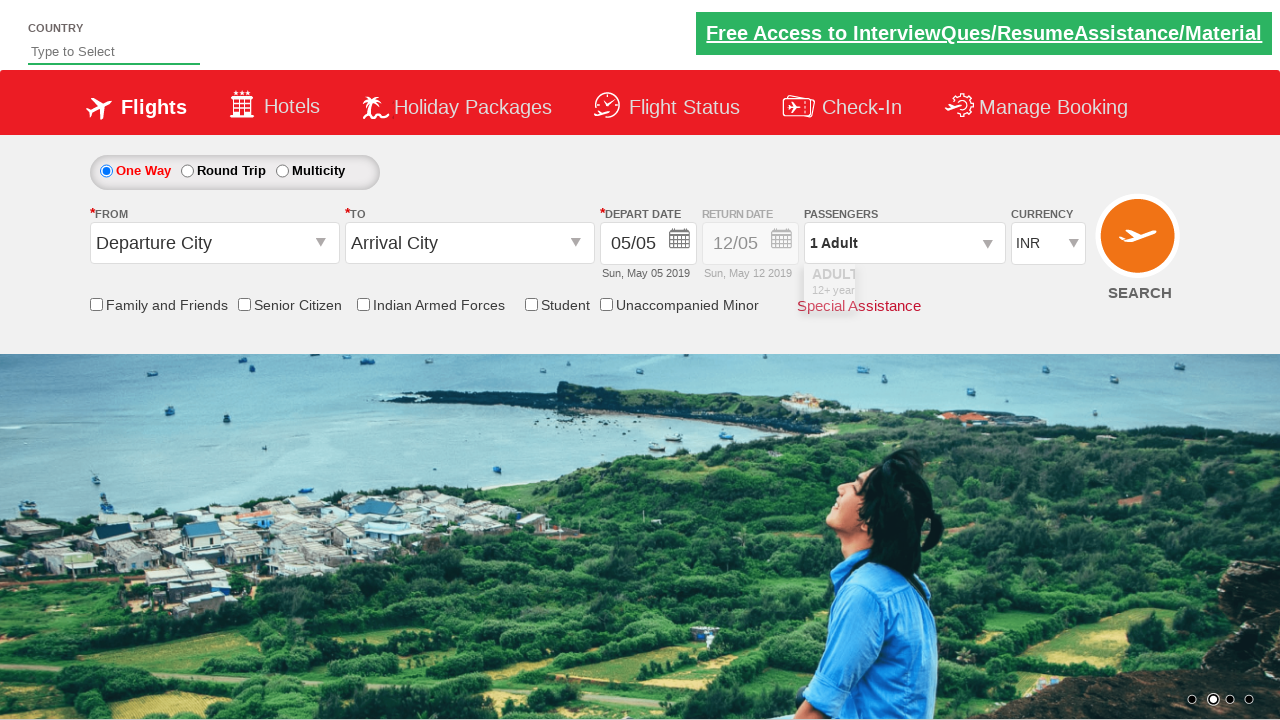

Incremented adult passengers (iteration 1/4) at (982, 288) on #hrefIncAdt
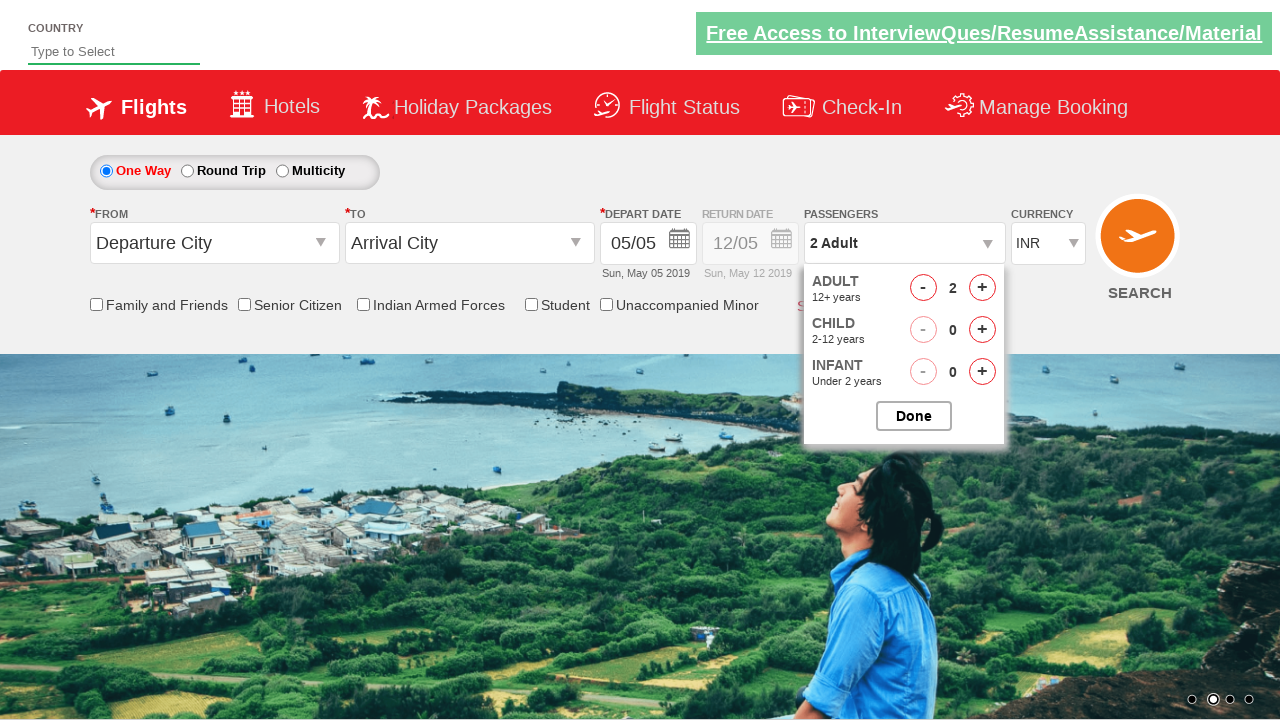

Incremented adult passengers (iteration 2/4) at (982, 288) on #hrefIncAdt
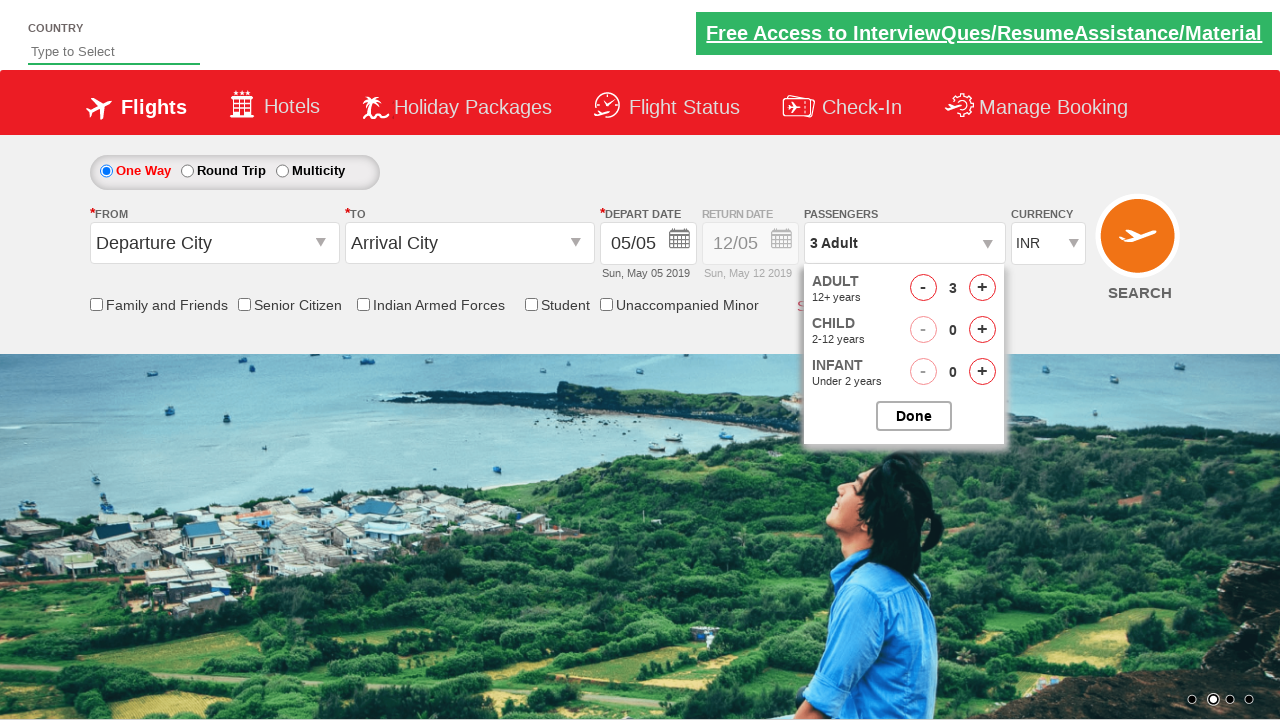

Incremented adult passengers (iteration 3/4) at (982, 288) on #hrefIncAdt
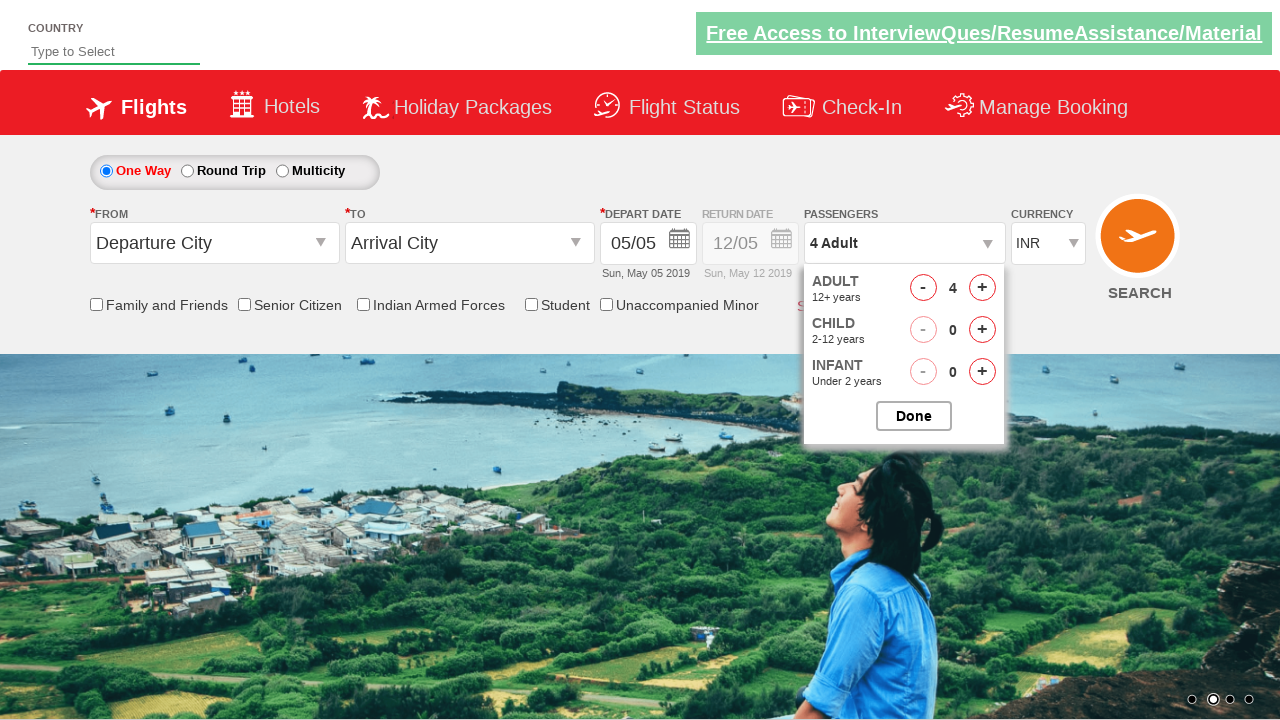

Incremented adult passengers (iteration 4/4) at (982, 288) on #hrefIncAdt
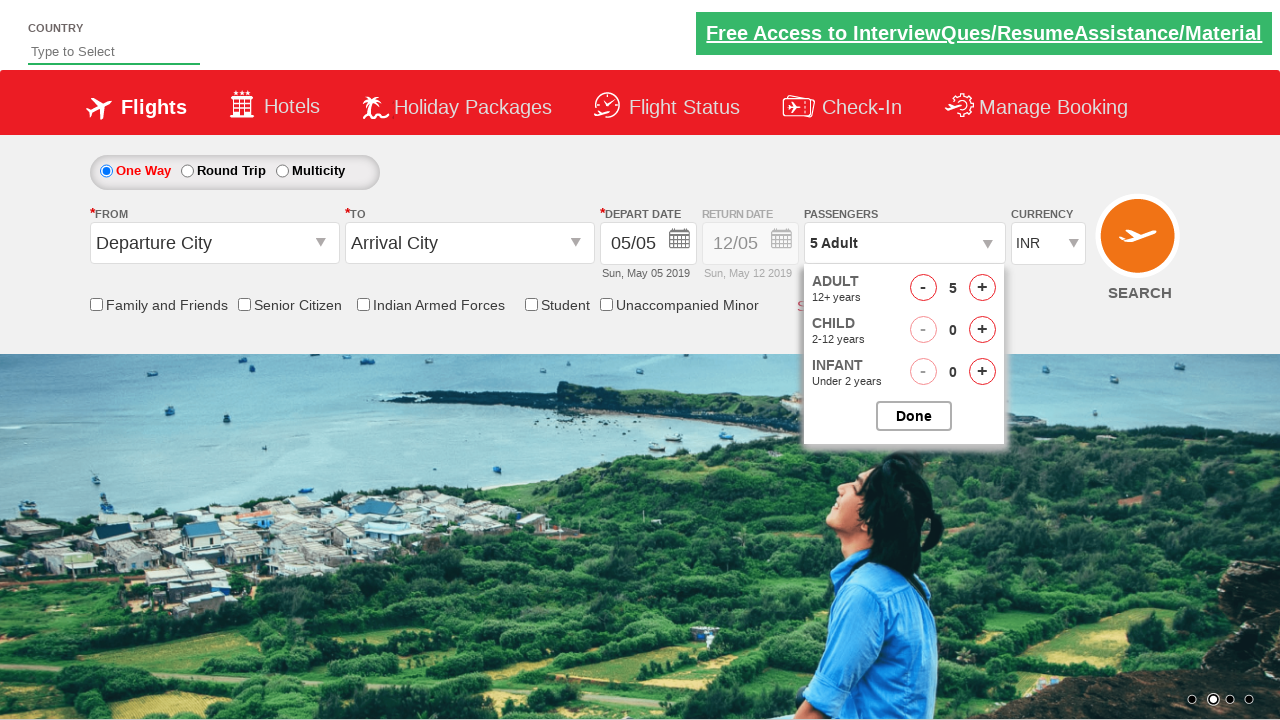

Incremented child passengers (iteration 1/3) at (982, 330) on #hrefIncChd
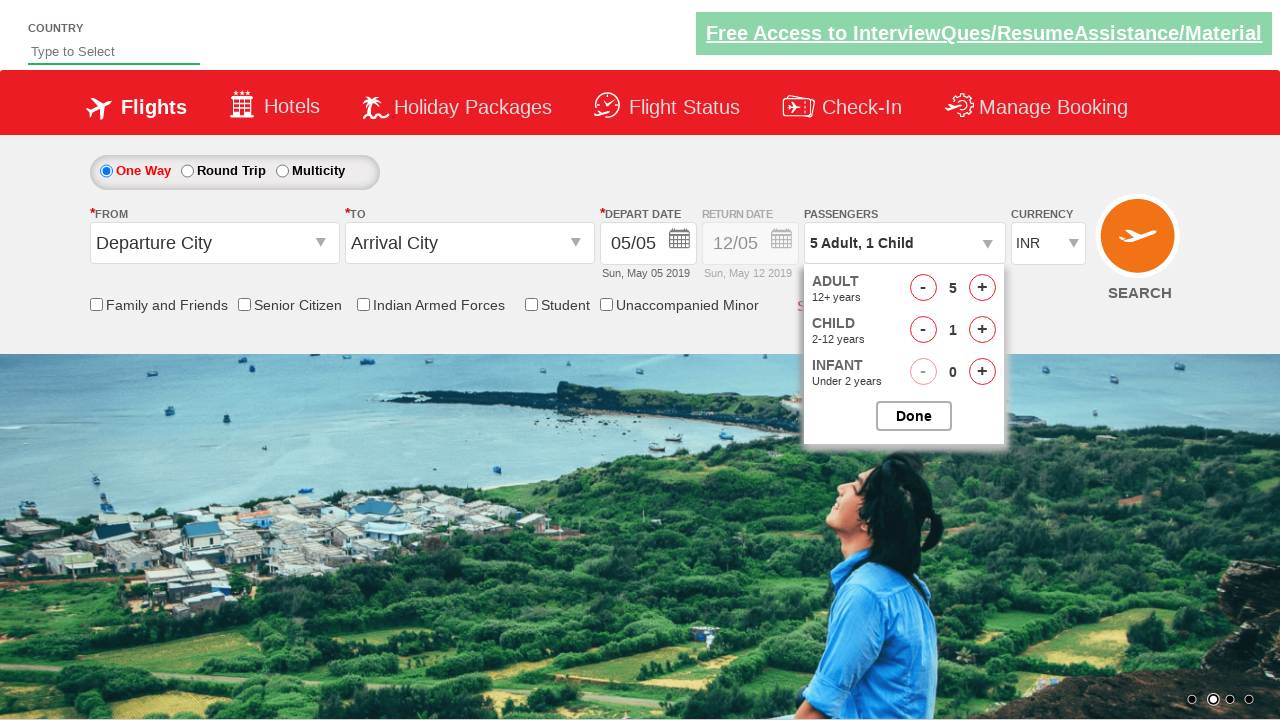

Incremented child passengers (iteration 2/3) at (982, 330) on #hrefIncChd
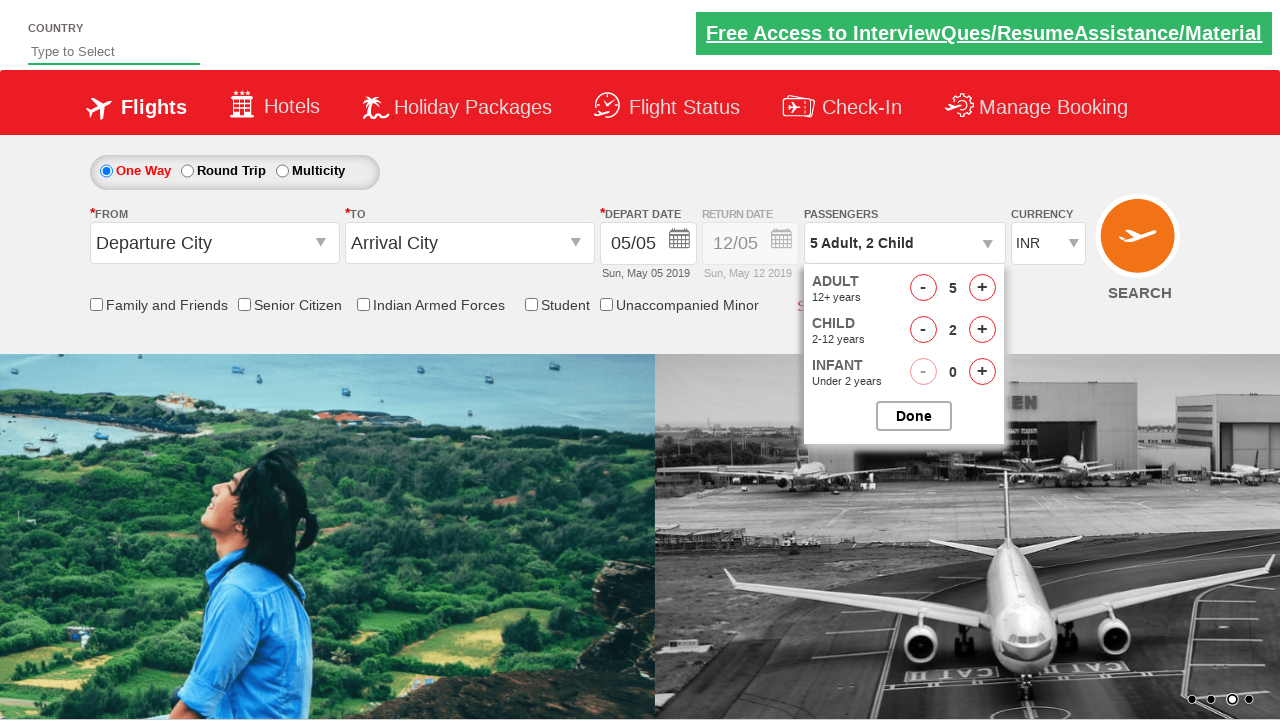

Incremented child passengers (iteration 3/3) at (982, 330) on #hrefIncChd
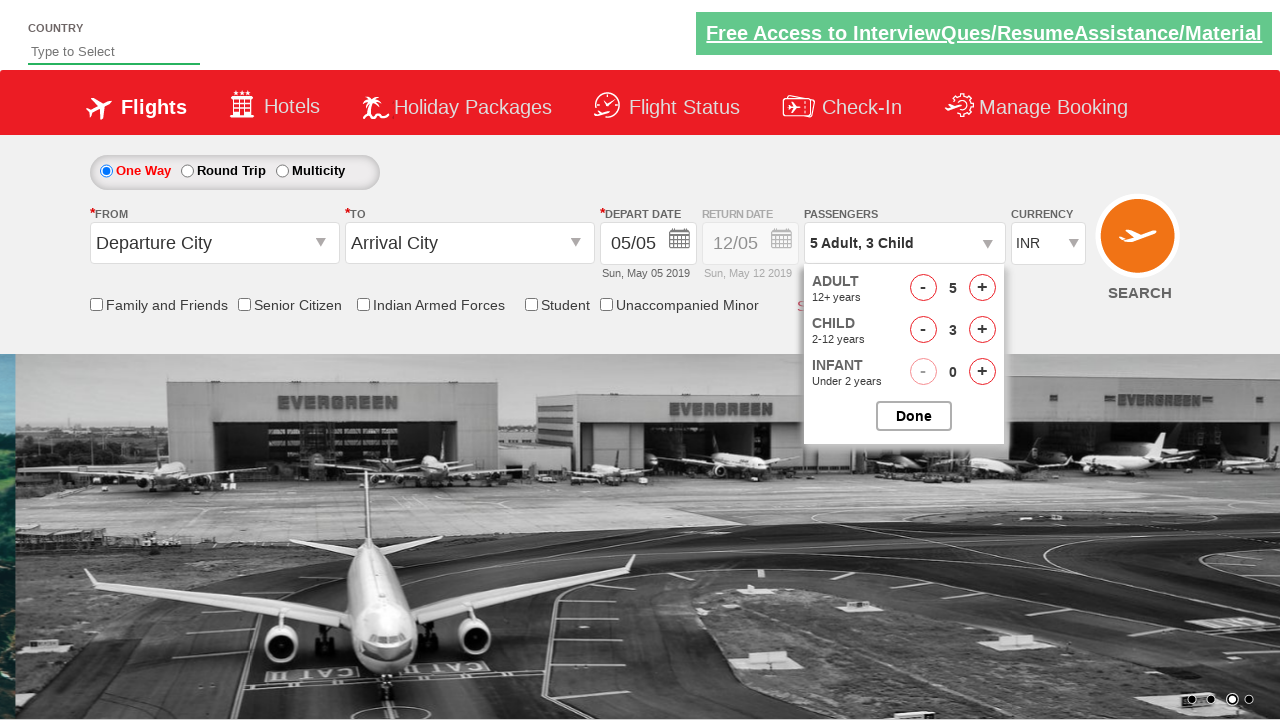

Waited for UI to update
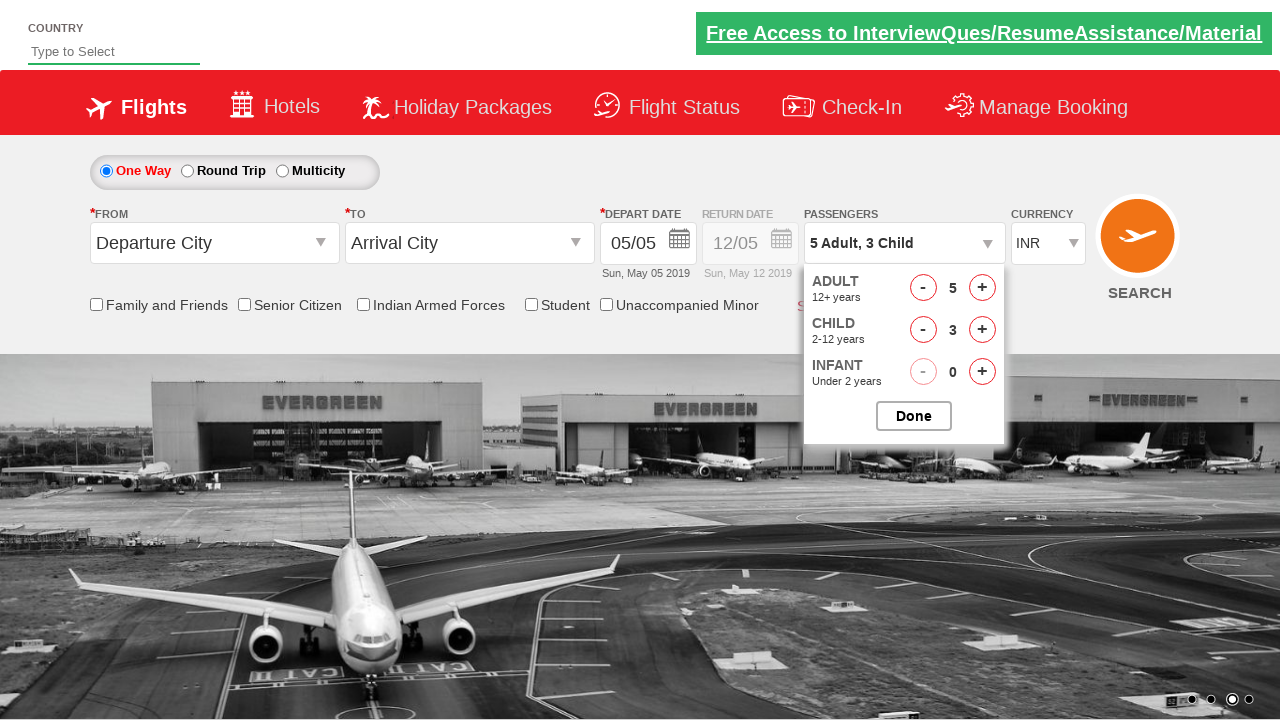

Closed passenger selection dropdown at (914, 416) on #btnclosepaxoption
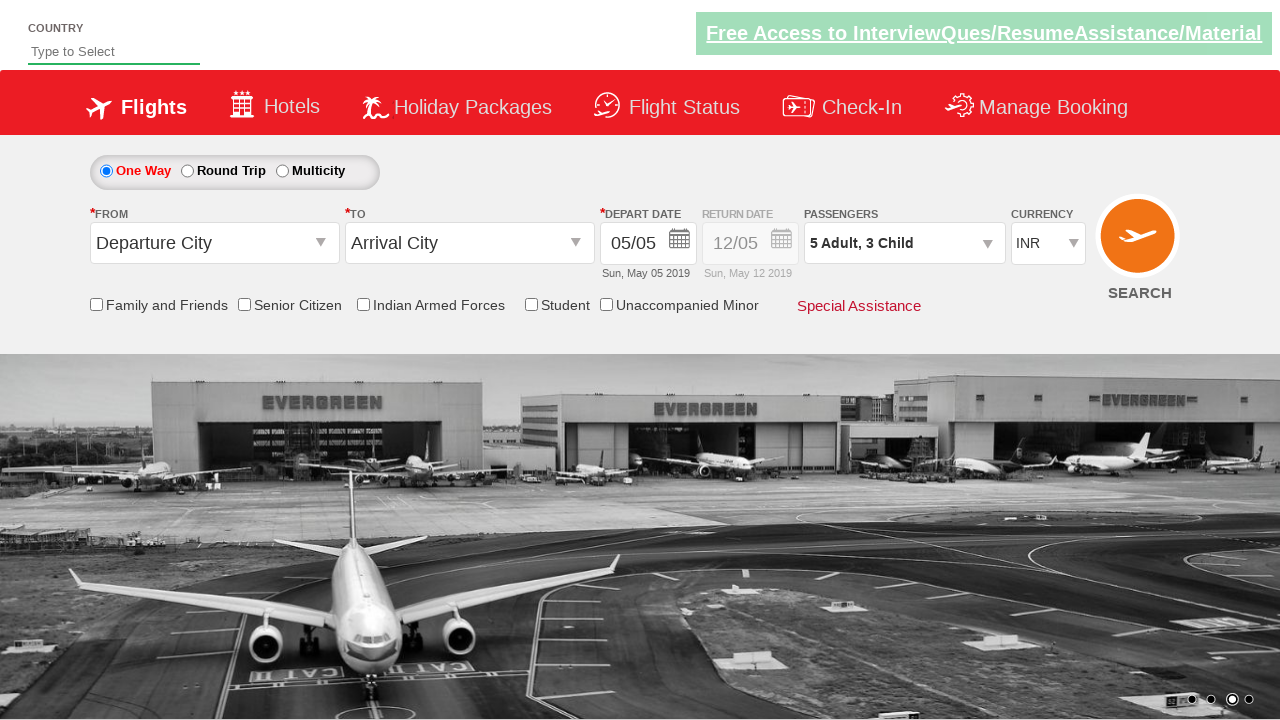

Verified passenger info is displayed
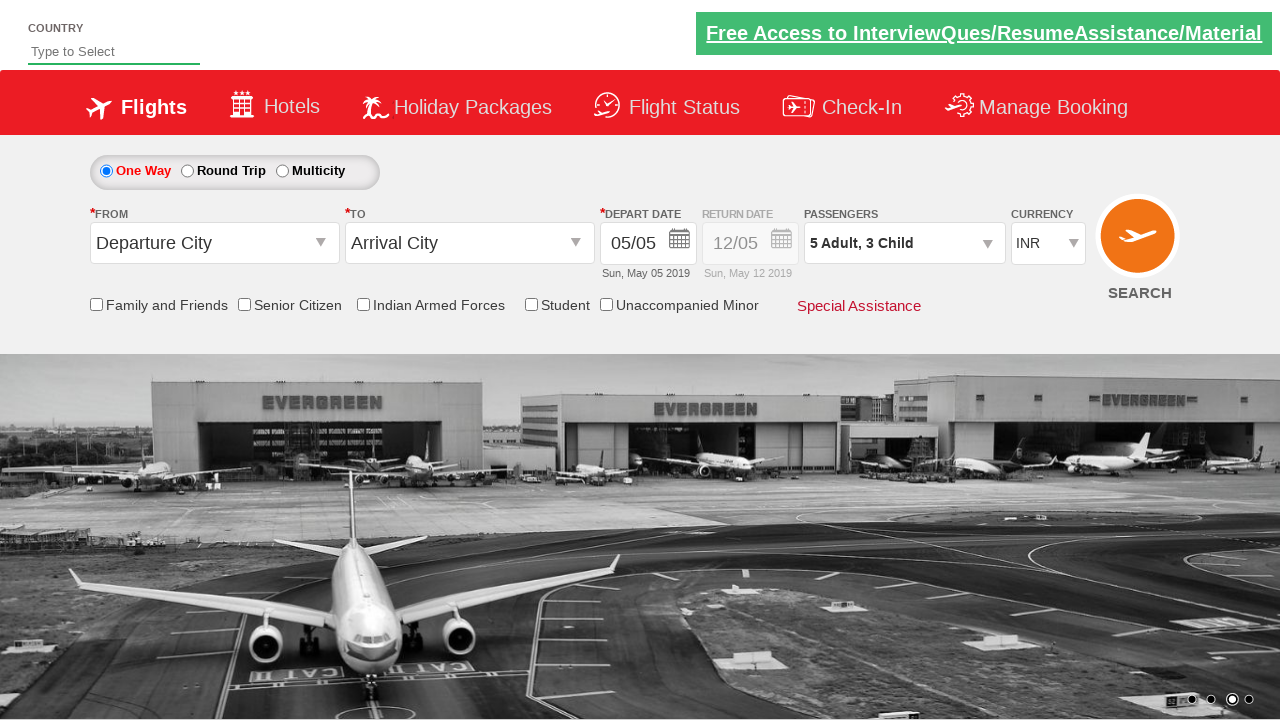

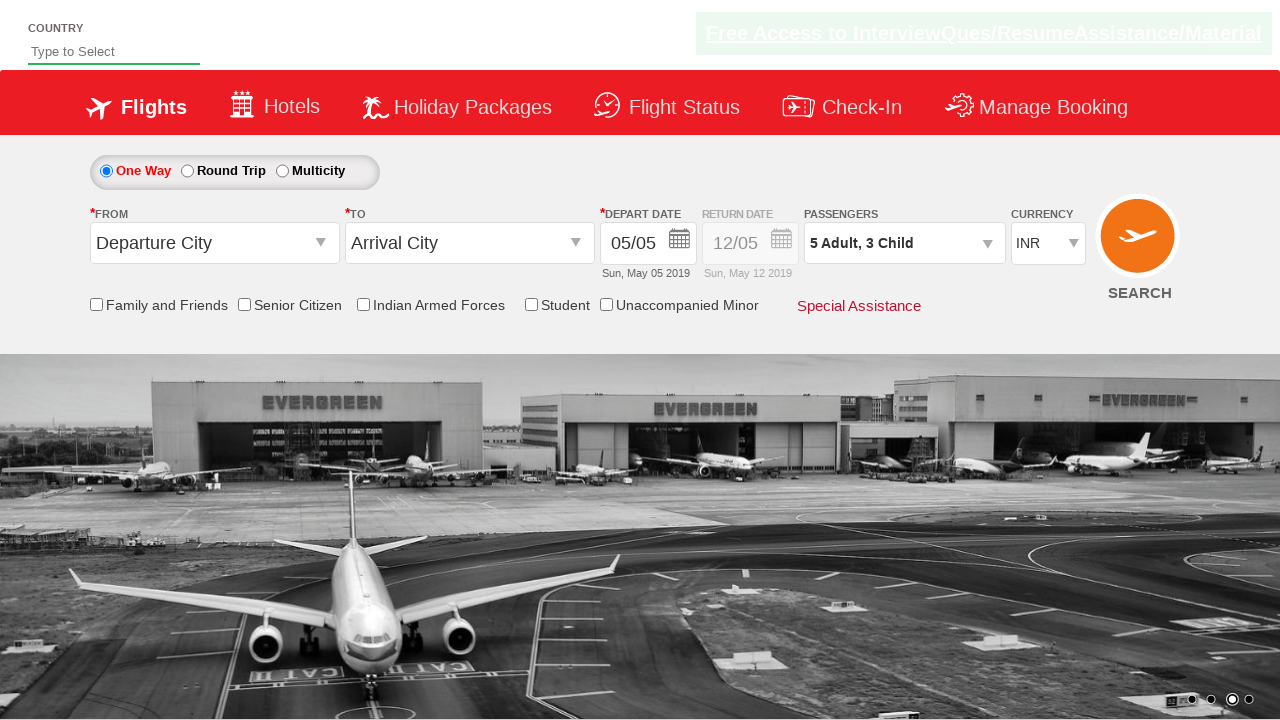